Tests iframe interaction by navigating to the iFrame page and typing text inside the iframe editor

Starting URL: https://the-internet.herokuapp.com/

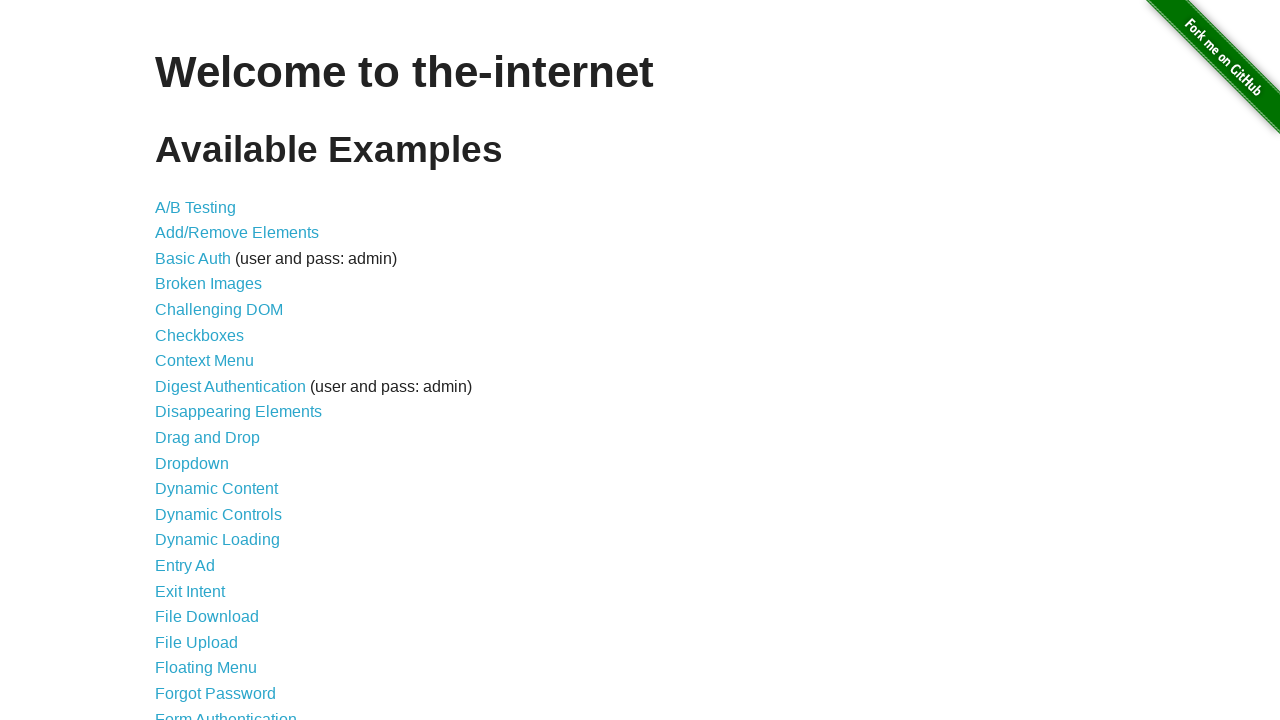

Clicked on Frames link at (182, 361) on a:text('Frames')
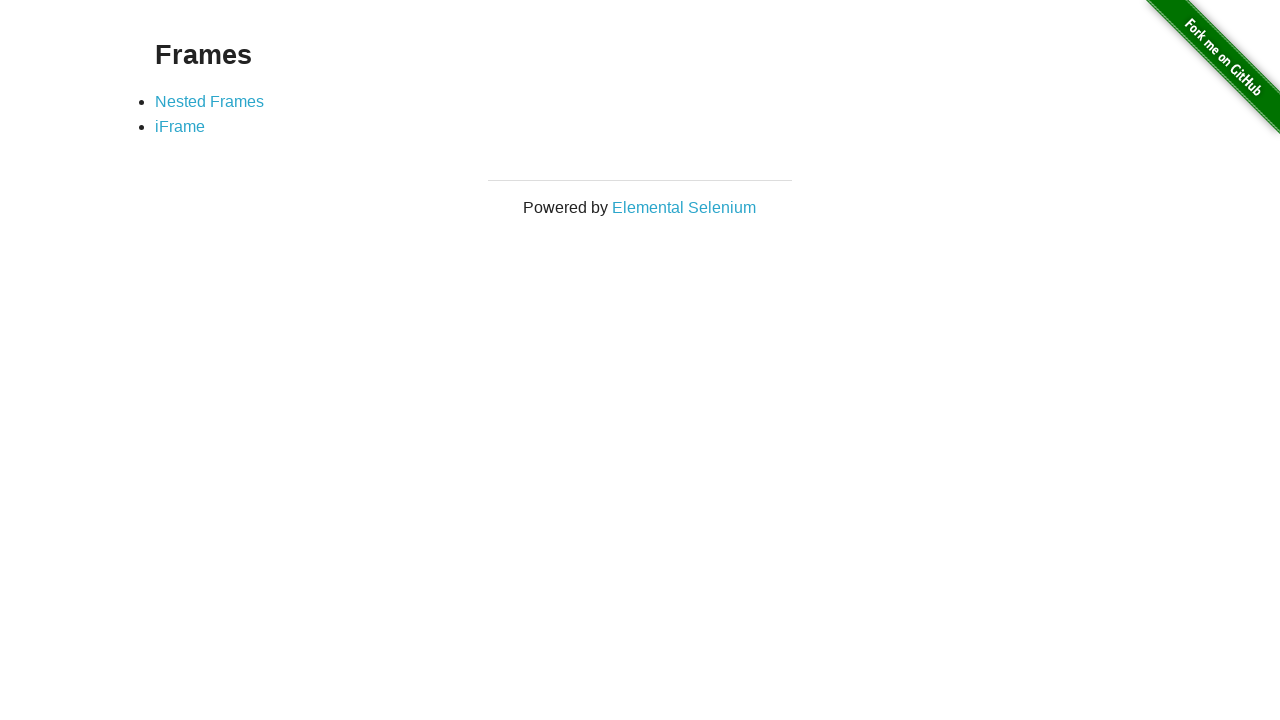

iFrame link selector became available
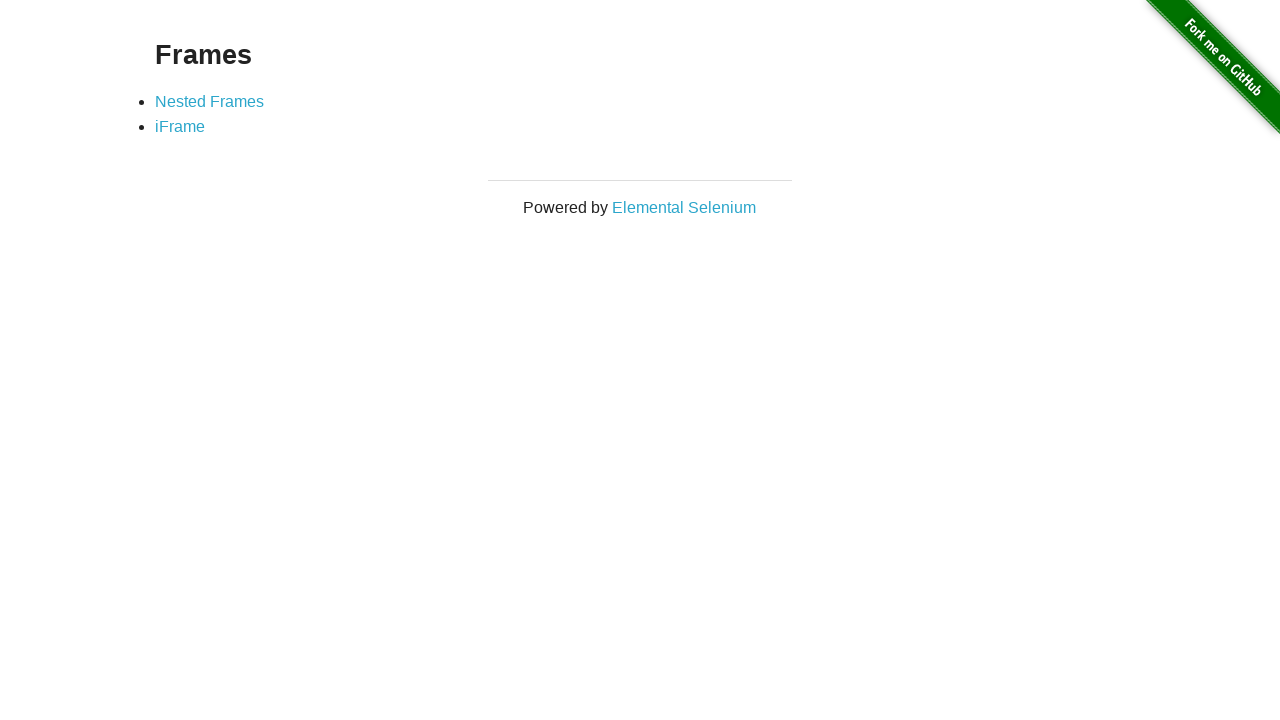

Clicked on iFrame link at (180, 127) on a:text('iFrame')
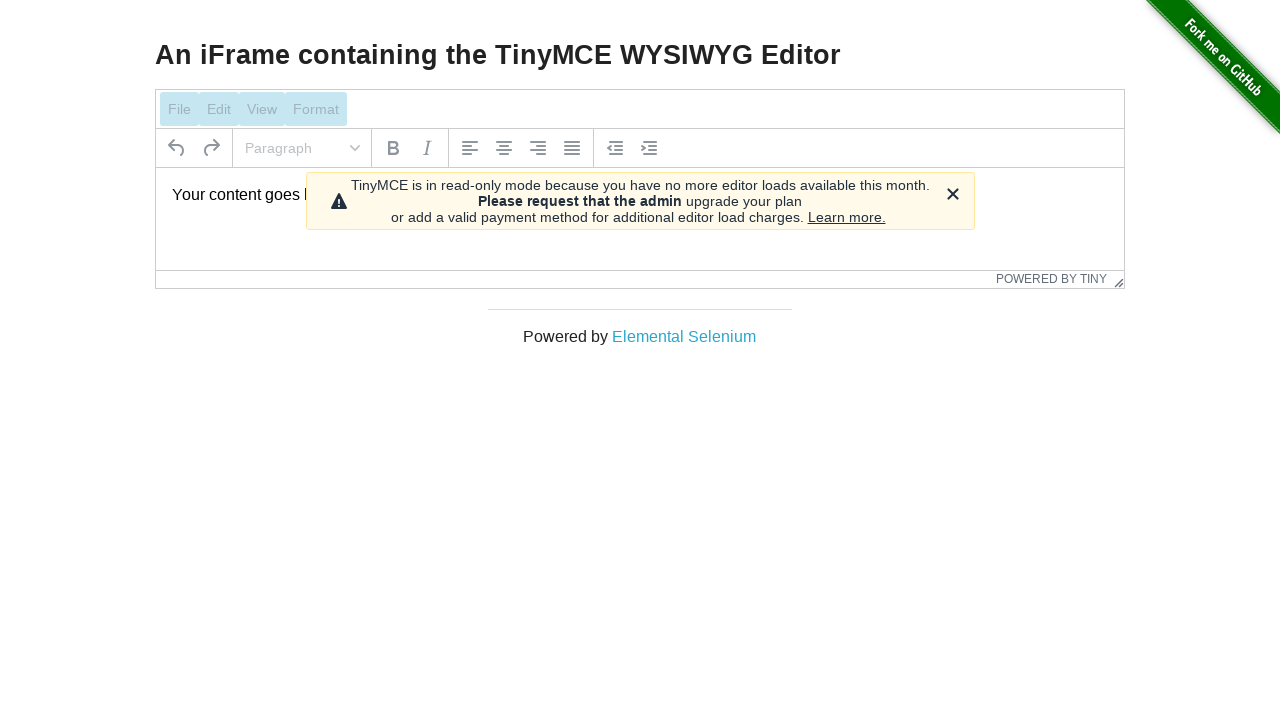

iFrame editor loaded
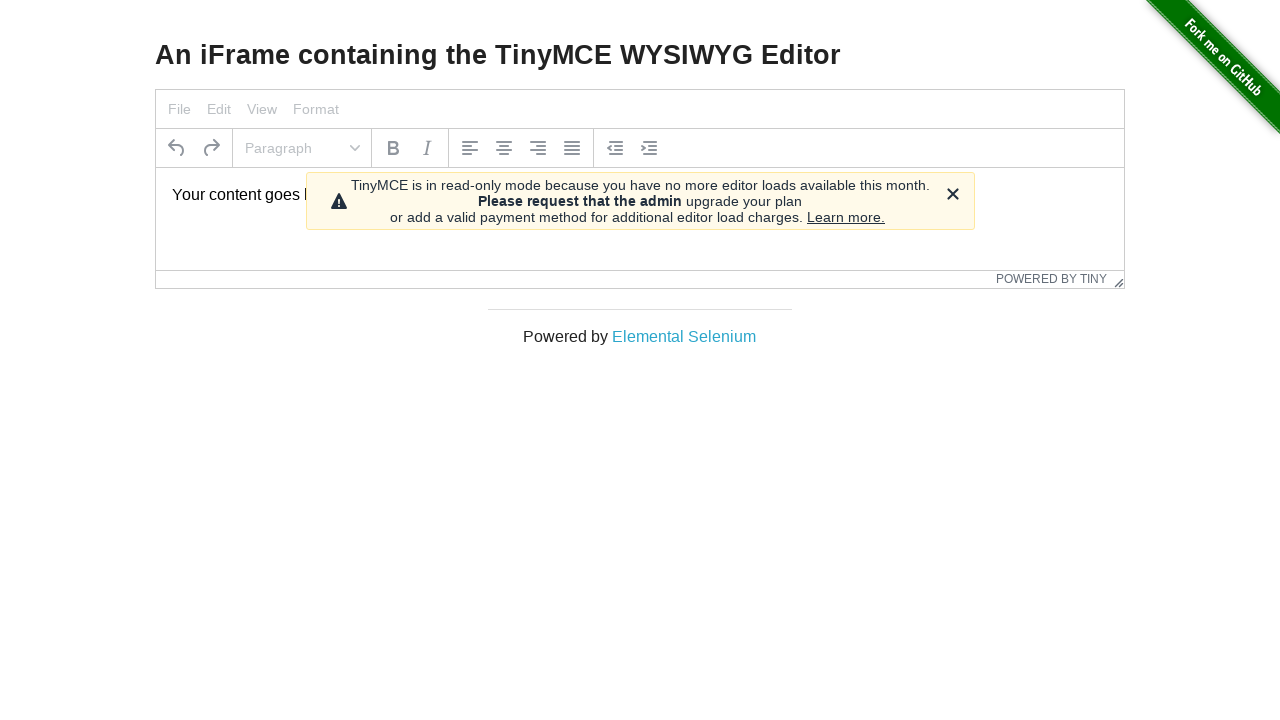

Located iframe element
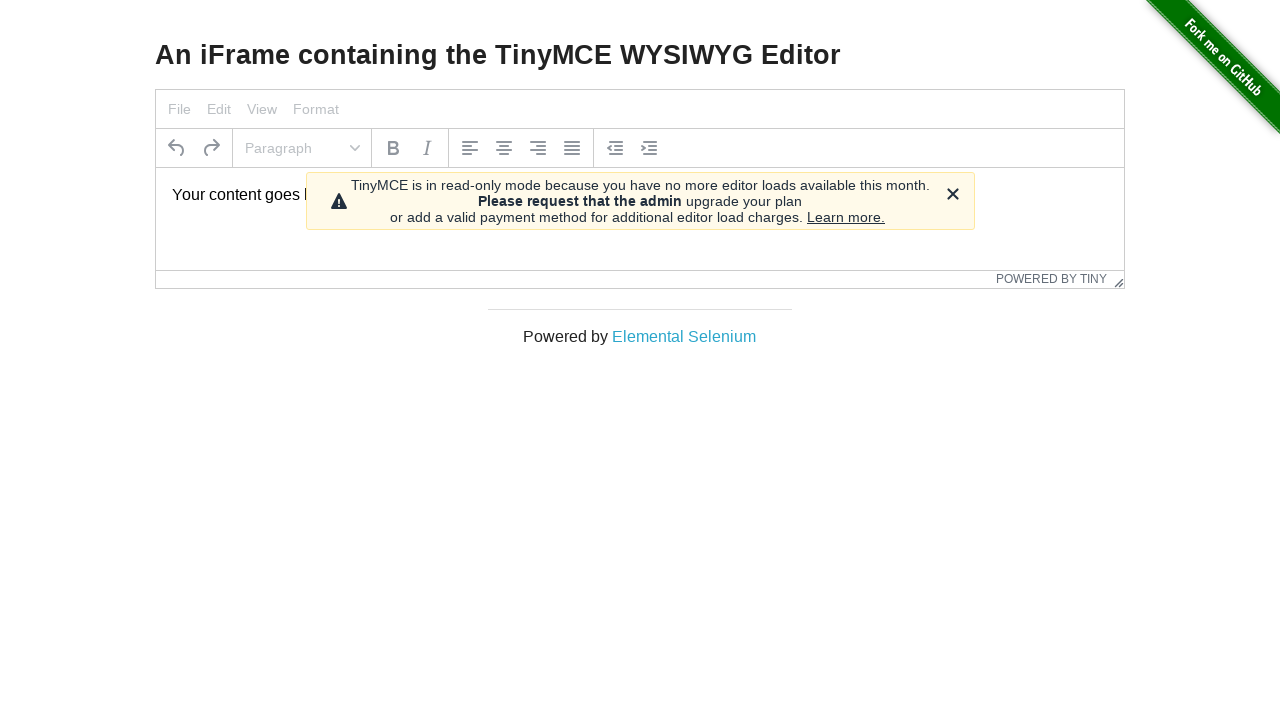

Typed 'New text message' in iframe editor on #mce_0_ifr >> internal:control=enter-frame >> body
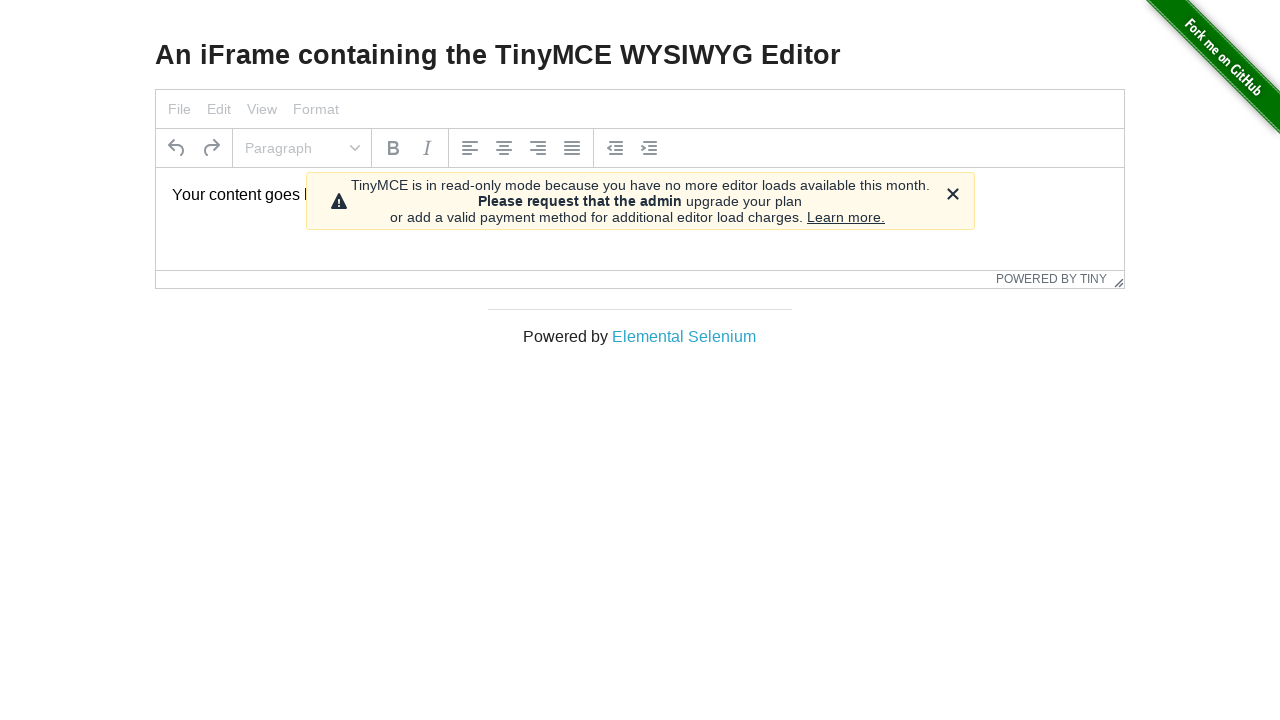

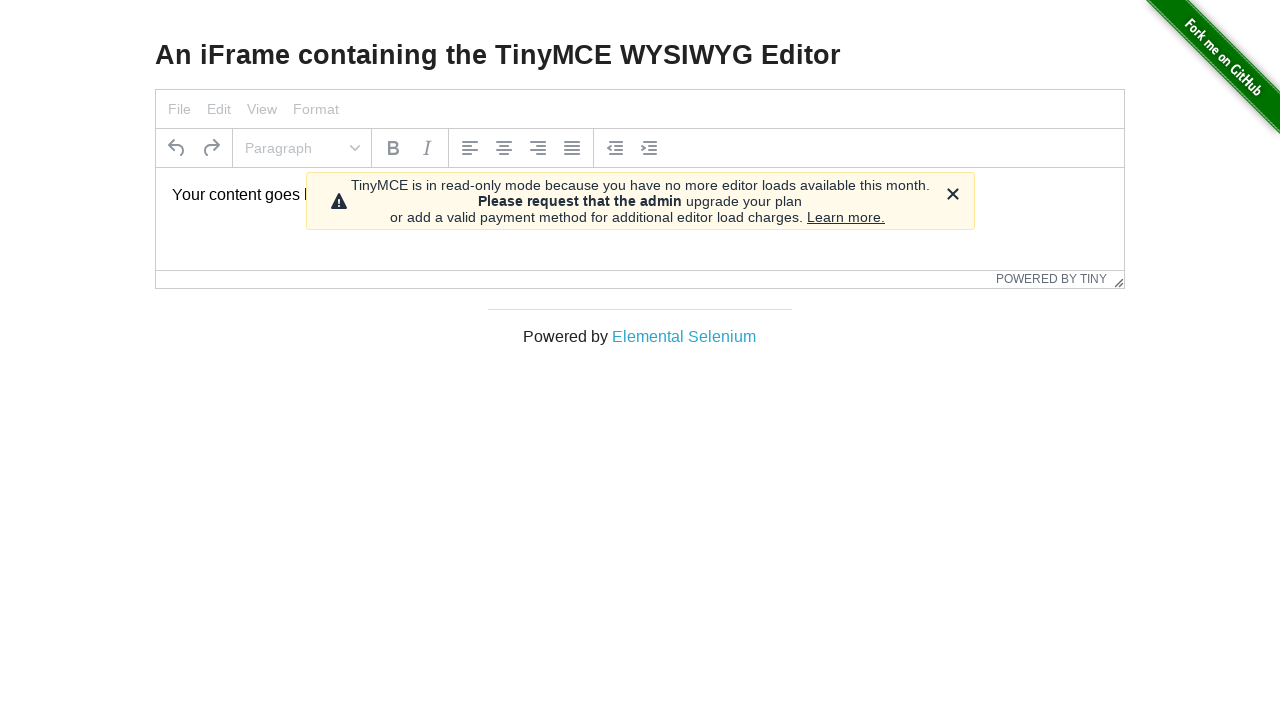